Opens the OpenTaps ERP application main page and maximizes the browser window

Starting URL: http://leaftaps.com/opentaps/control/main

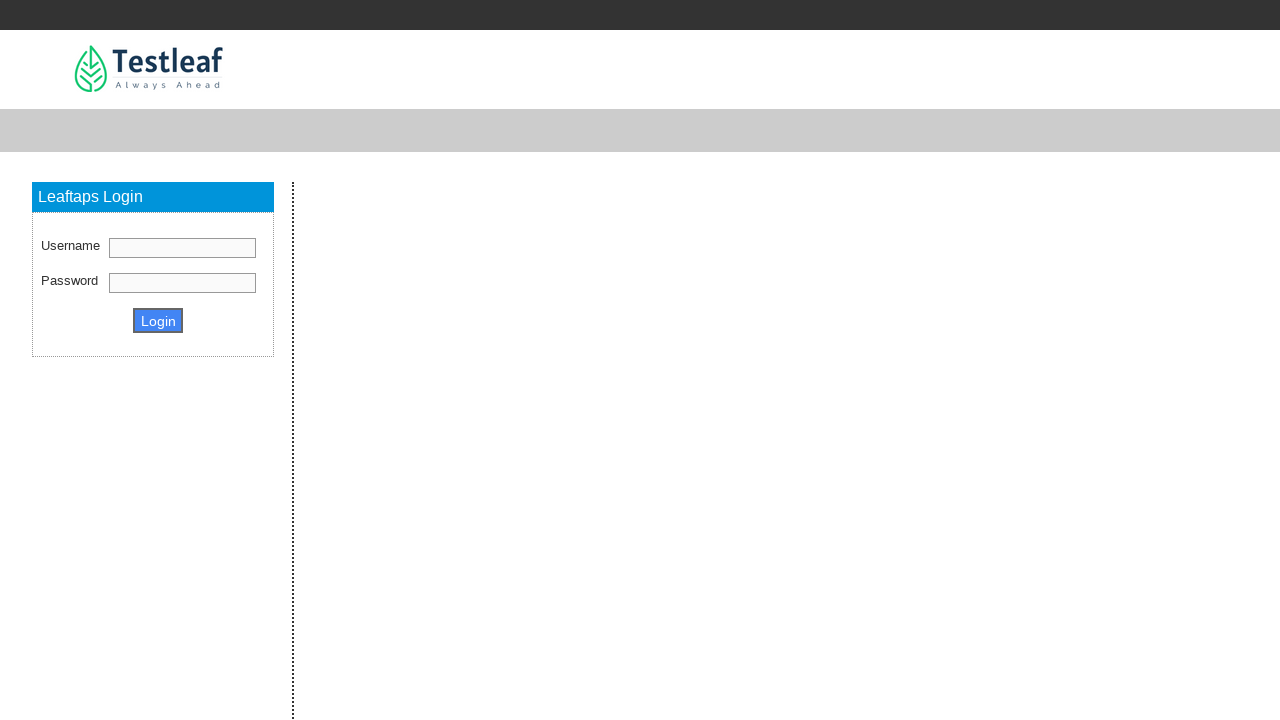

Navigated to OpenTaps ERP application main page
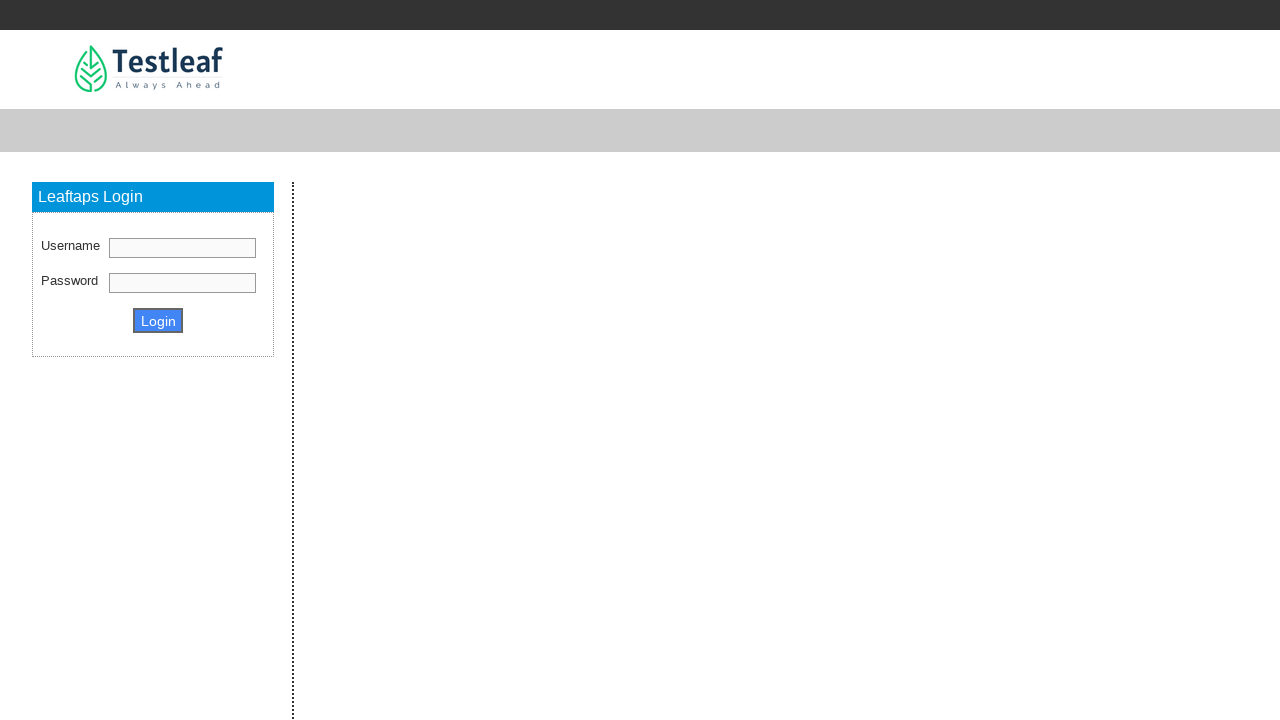

Maximized browser window to 1920x1080
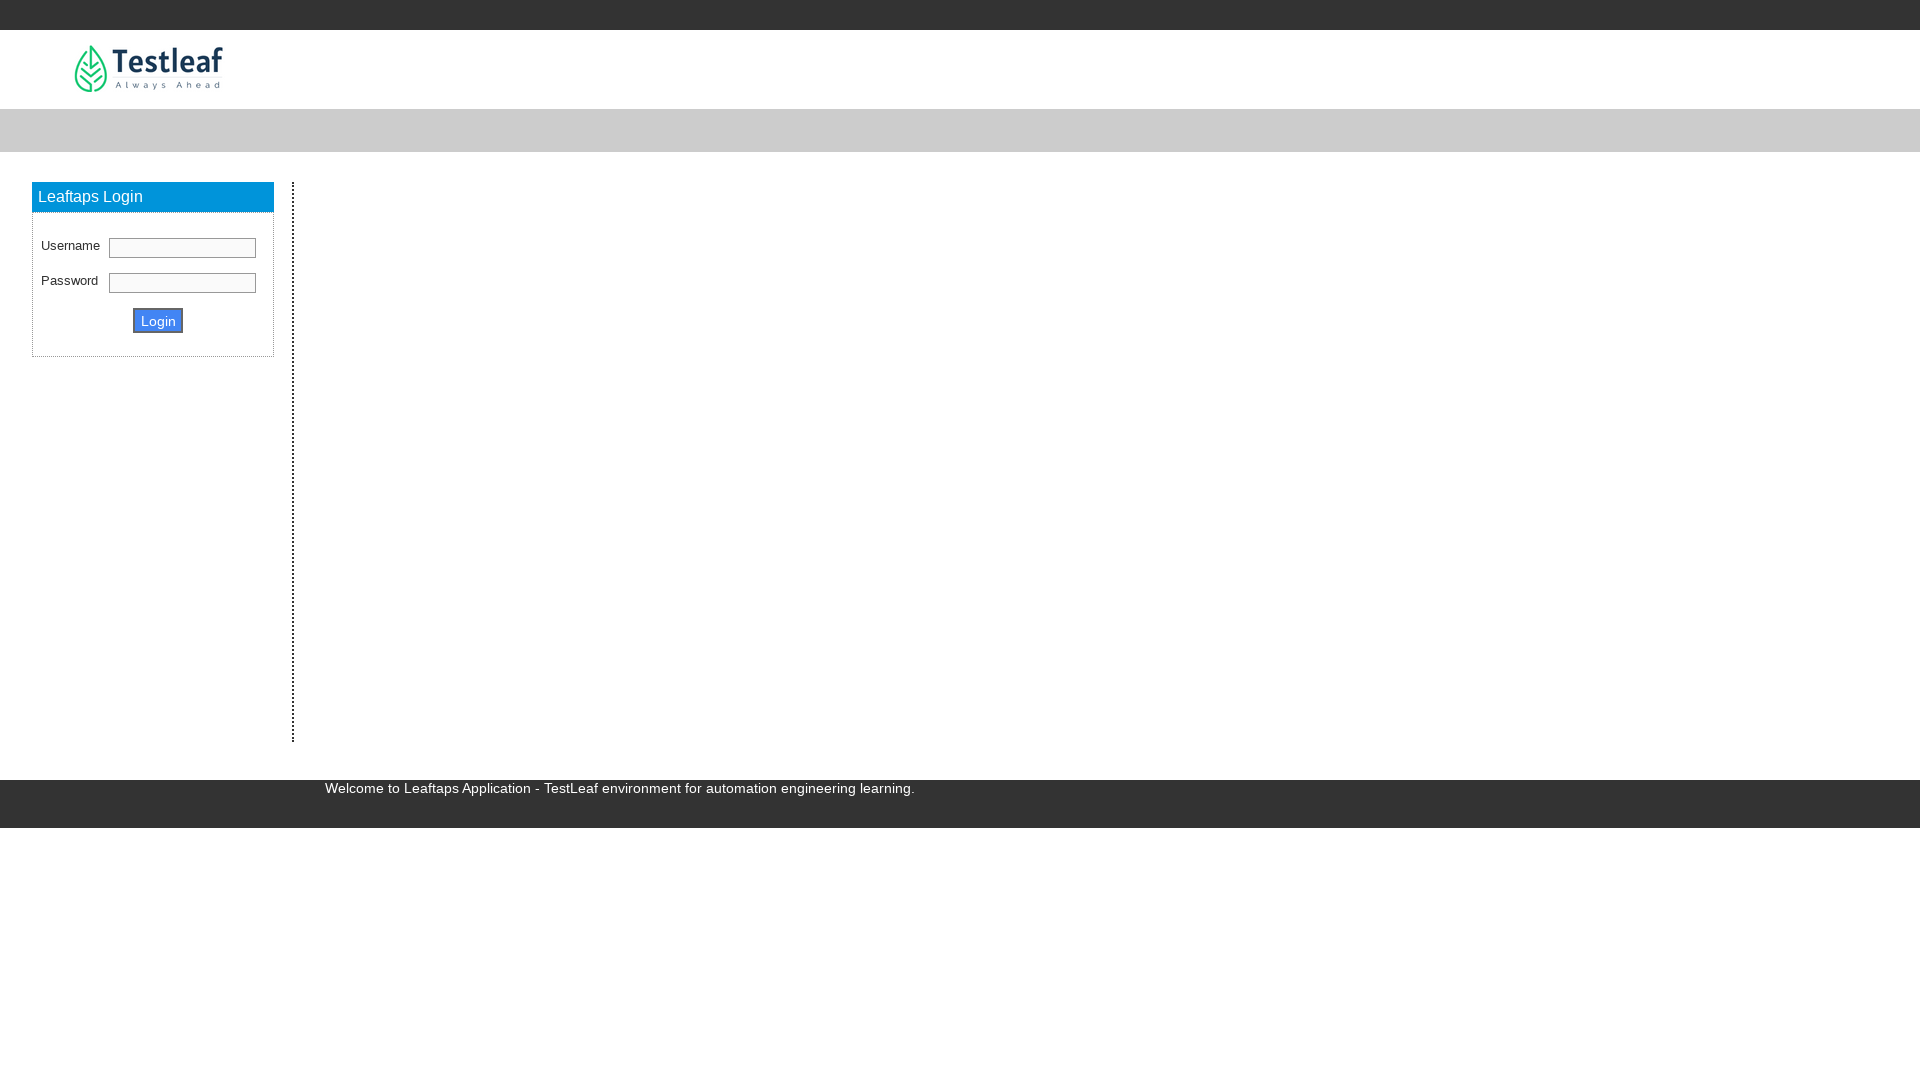

Page load completed - DOM content loaded
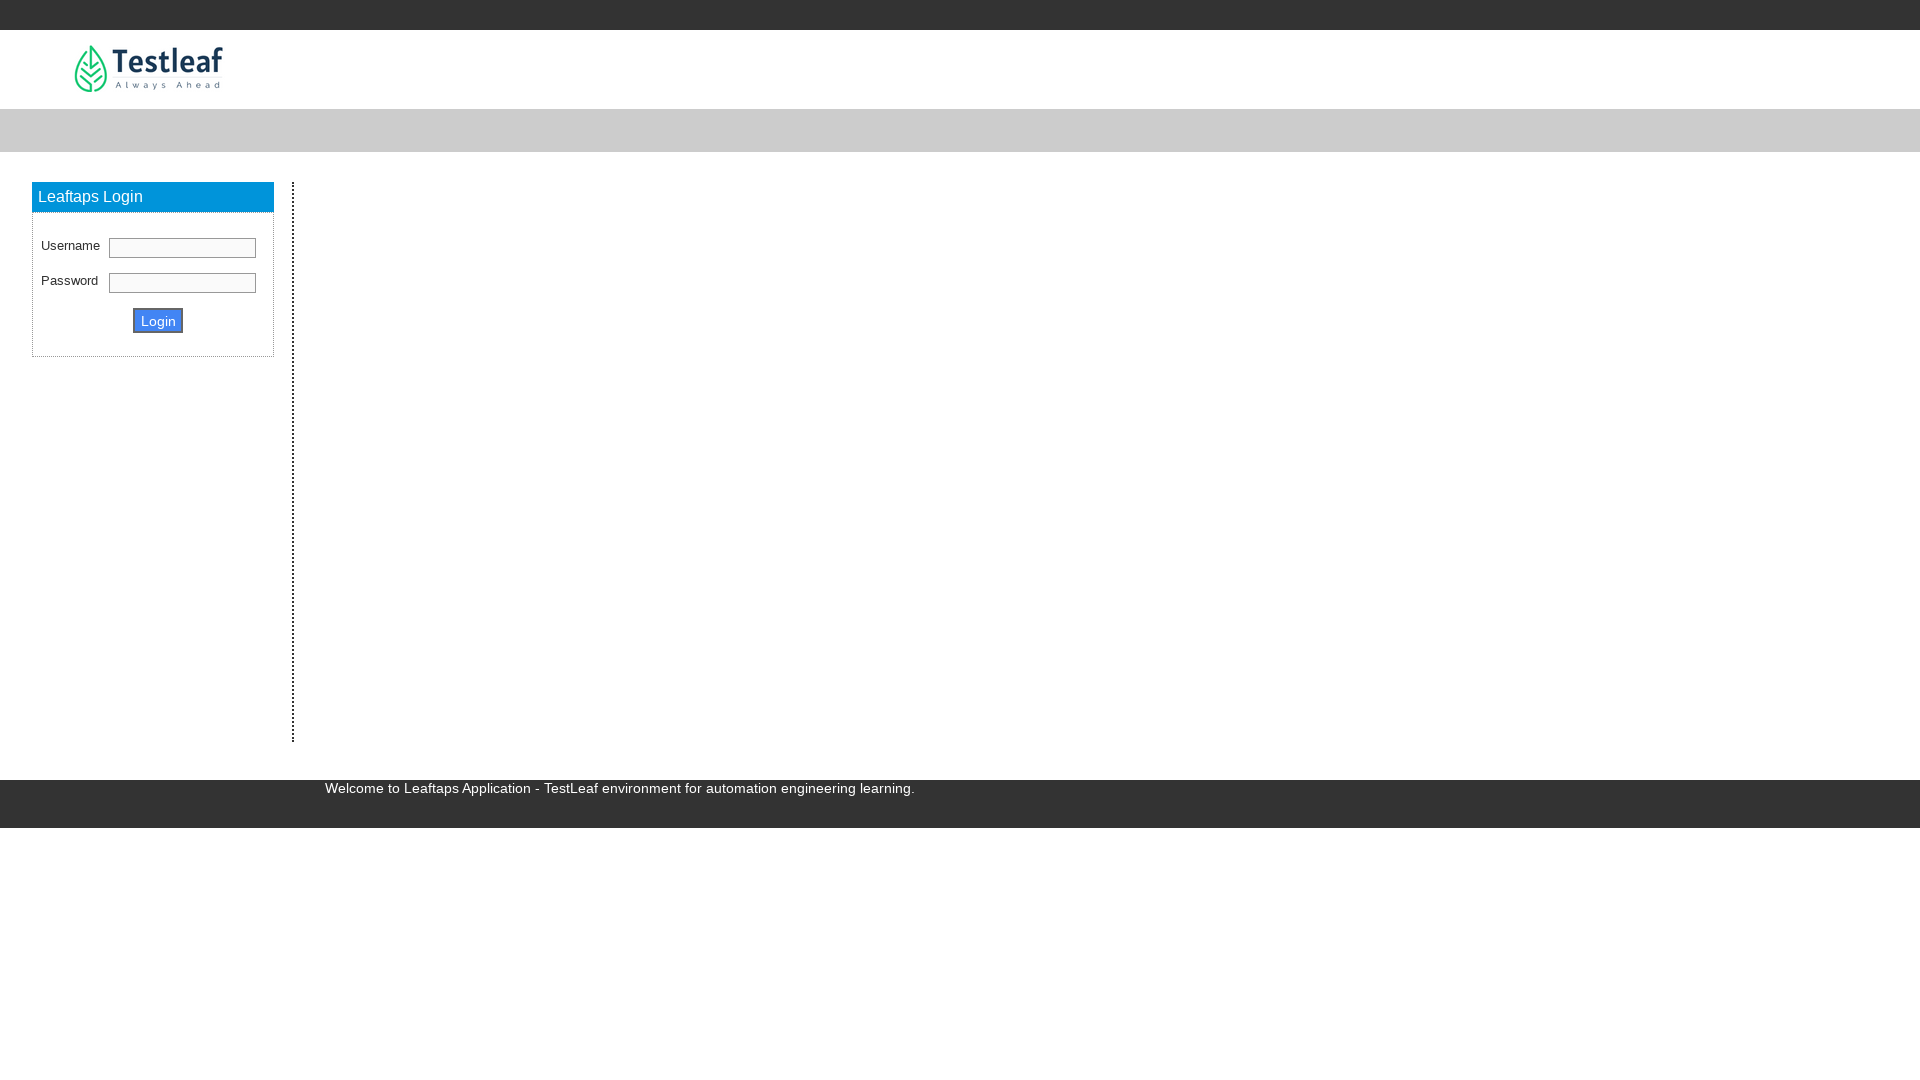

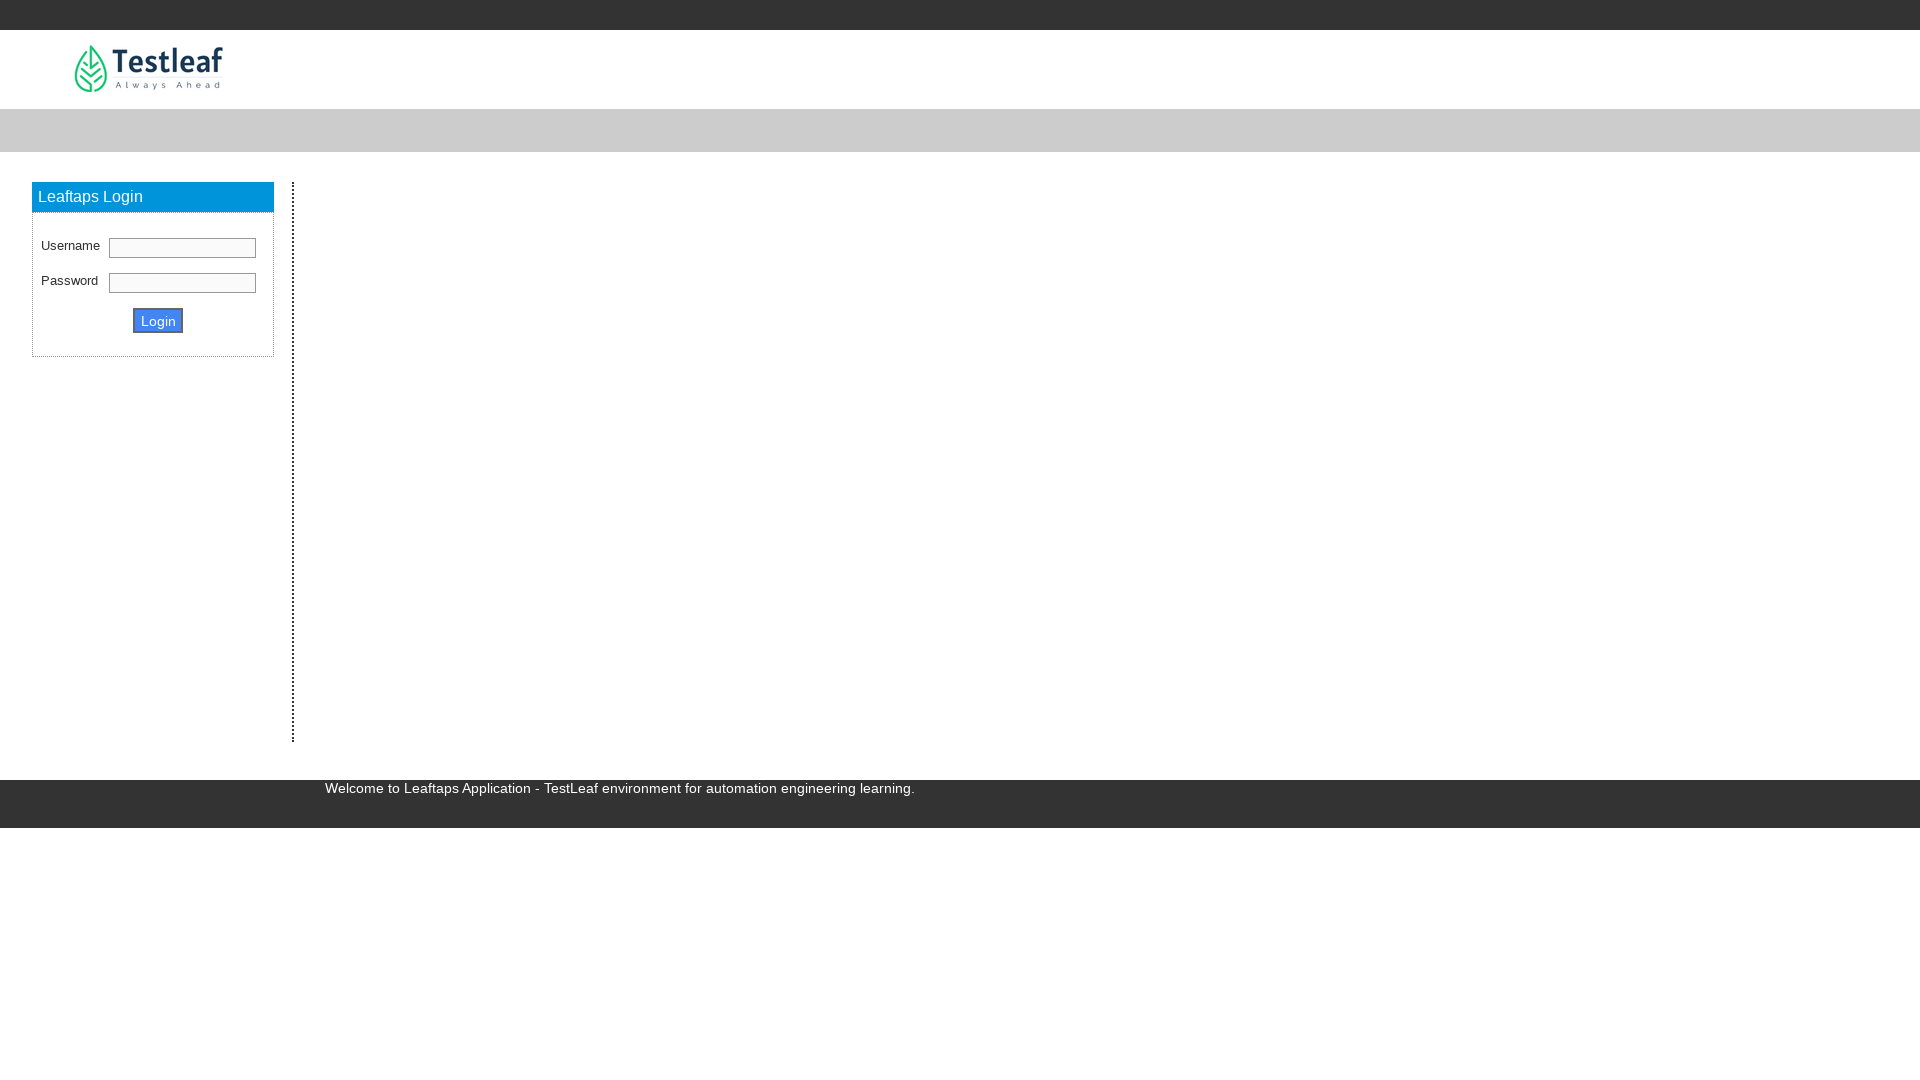